Tests clicking a button using the standard click method

Starting URL: https://portaldev.cms.gov/portal/

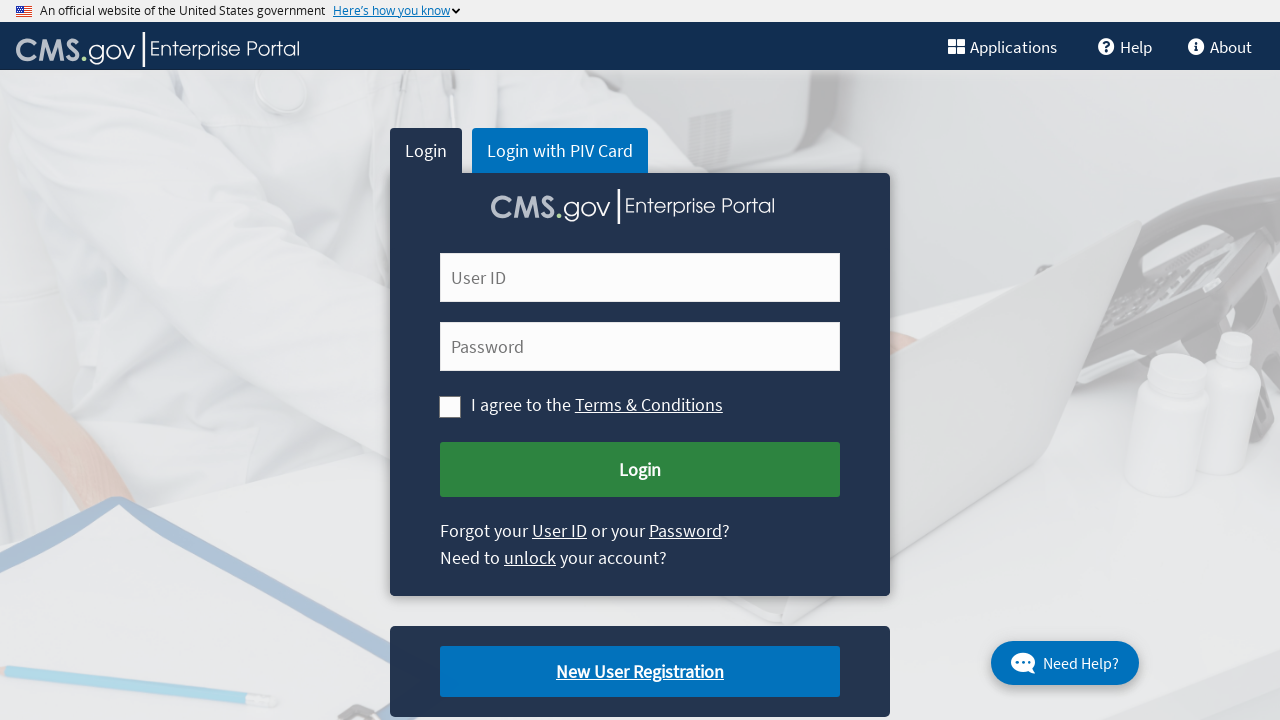

Clicked the login button using standard click method at (640, 470) on #cms-login-submit
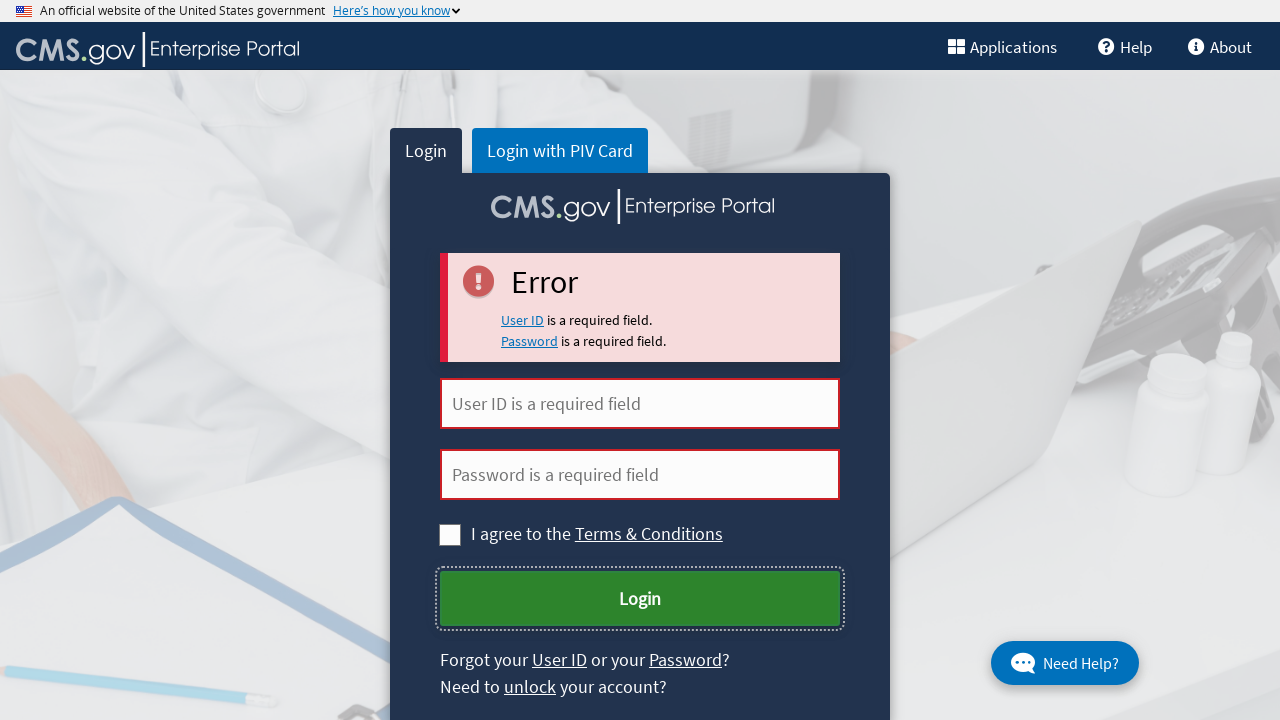

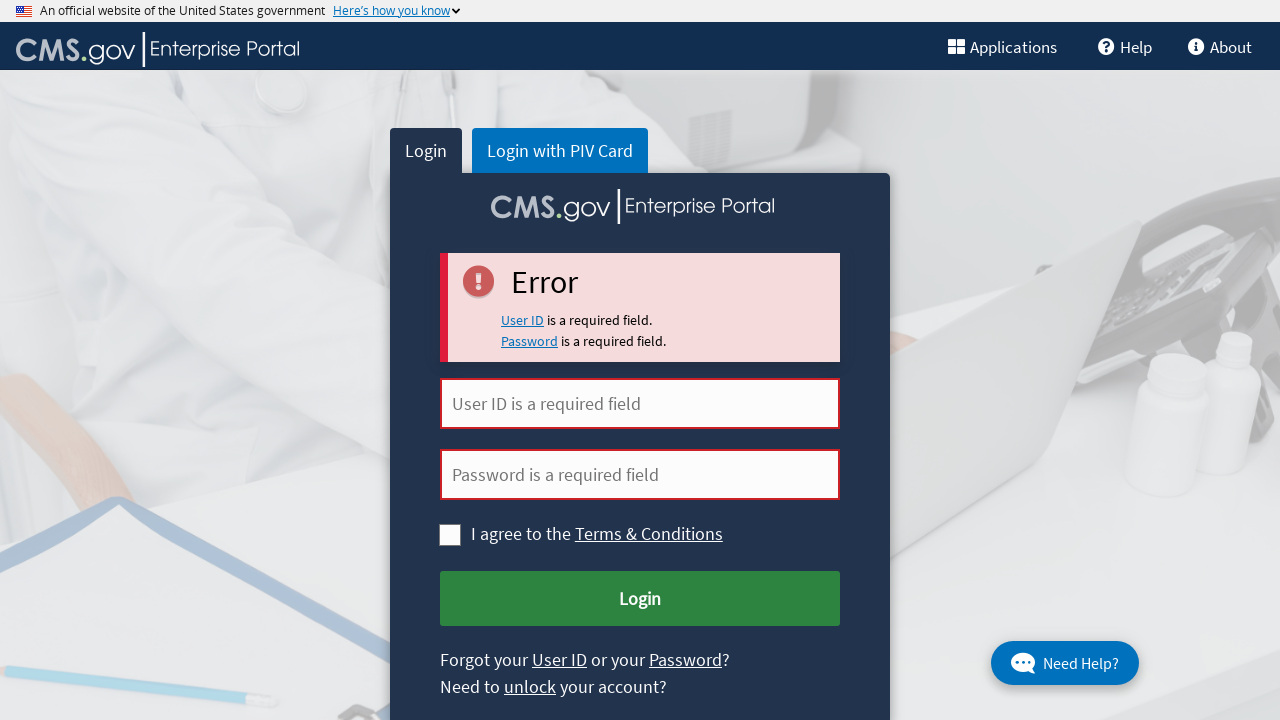